Verifies that the label elements have the correct text for Username and Password

Starting URL: https://the-internet.herokuapp.com

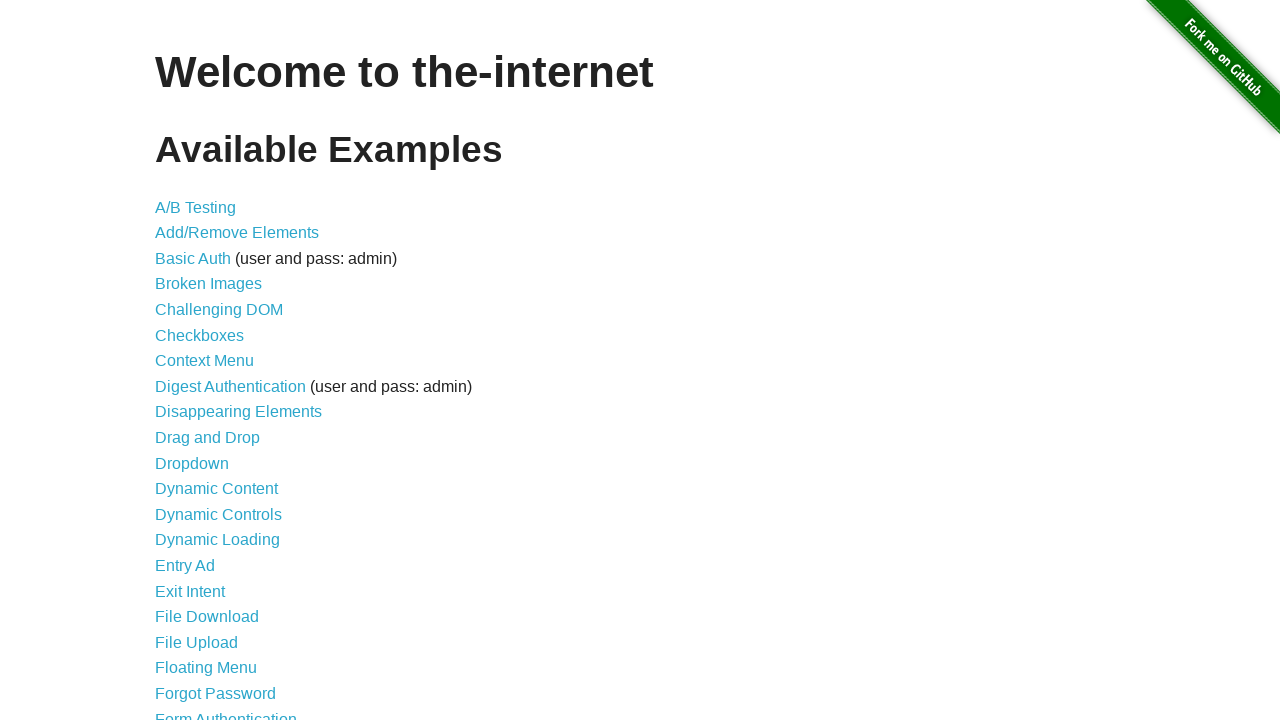

Navigated to the-internet.herokuapp.com
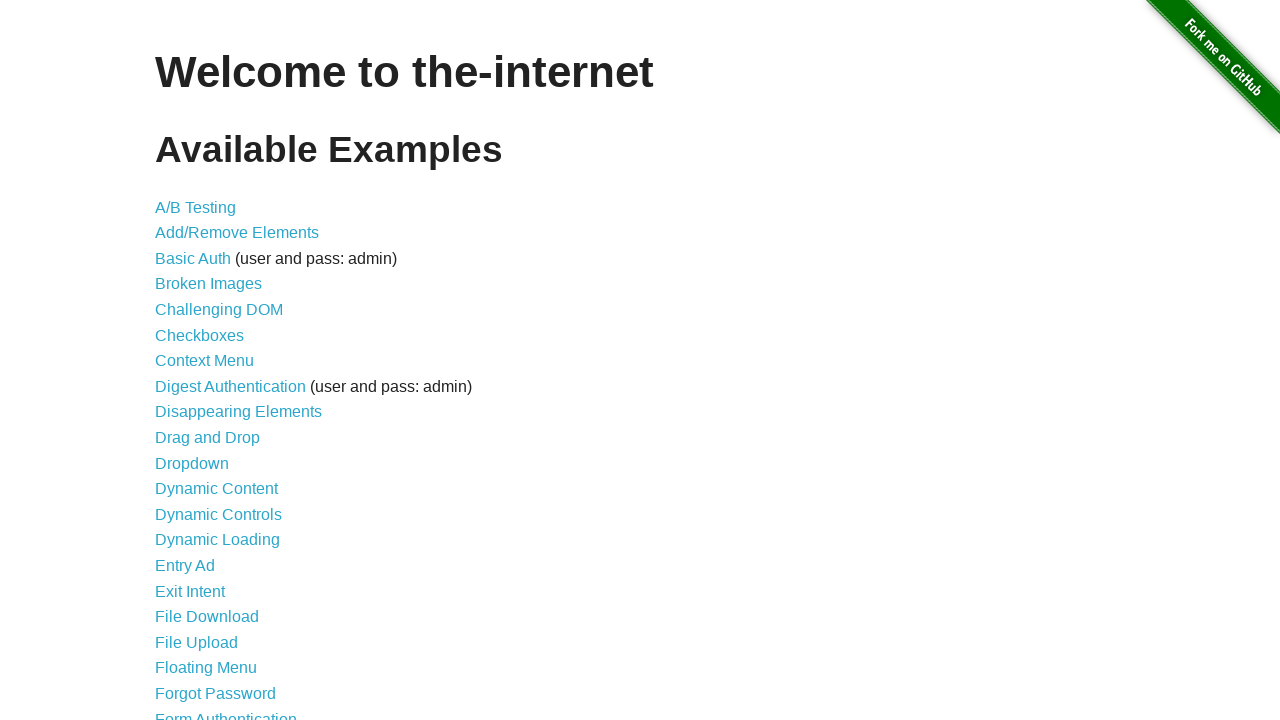

Clicked on Form Authentication link at (226, 712) on a:has-text("Form Authentication")
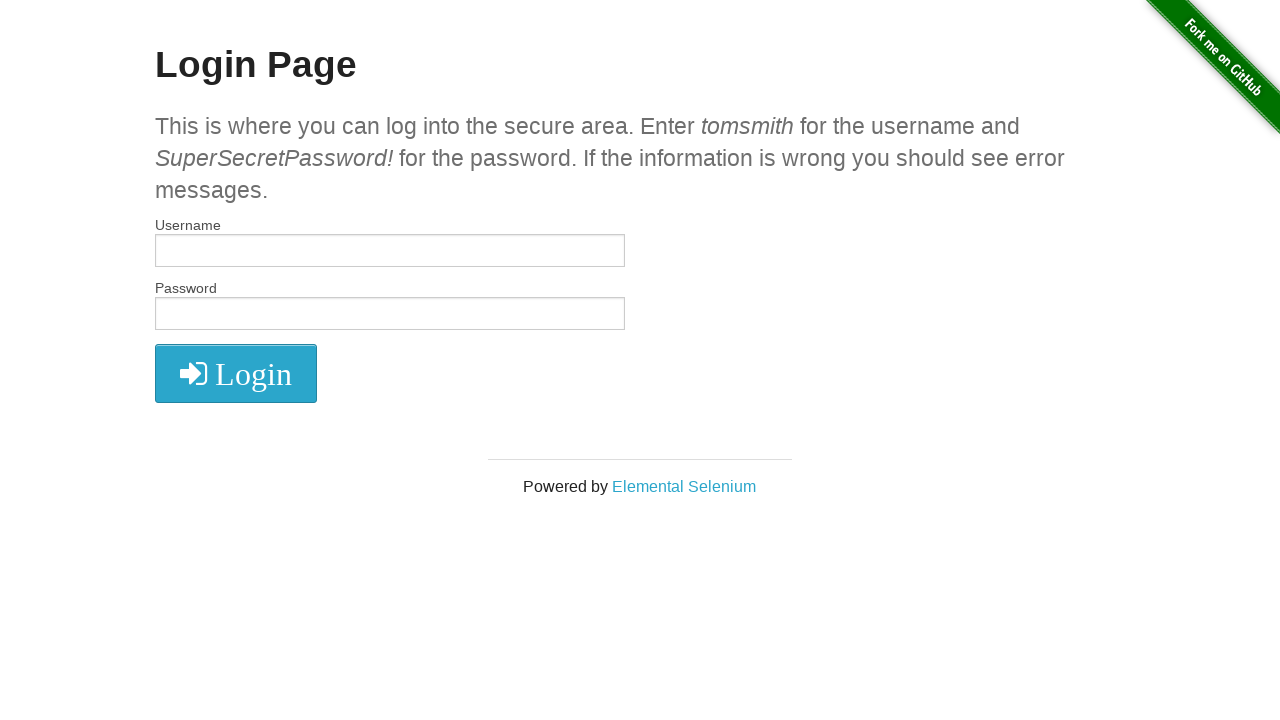

Retrieved all label elements from the page
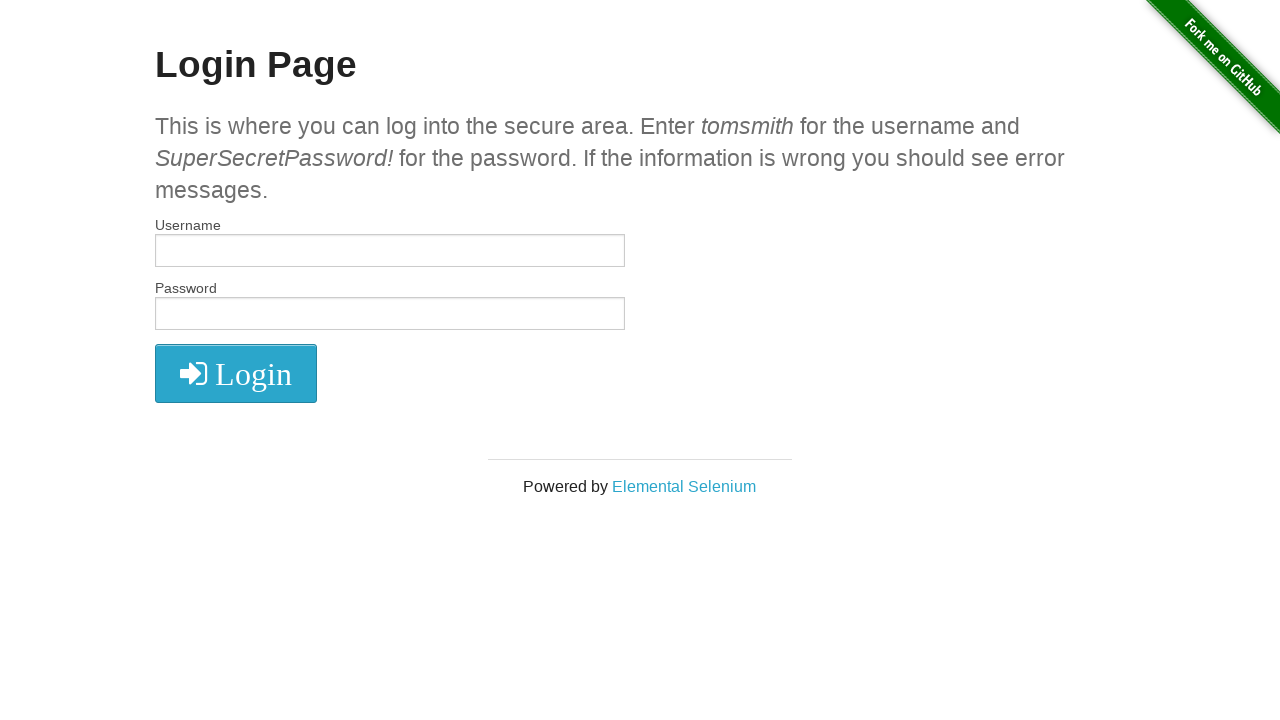

Verified first label text is 'Username'
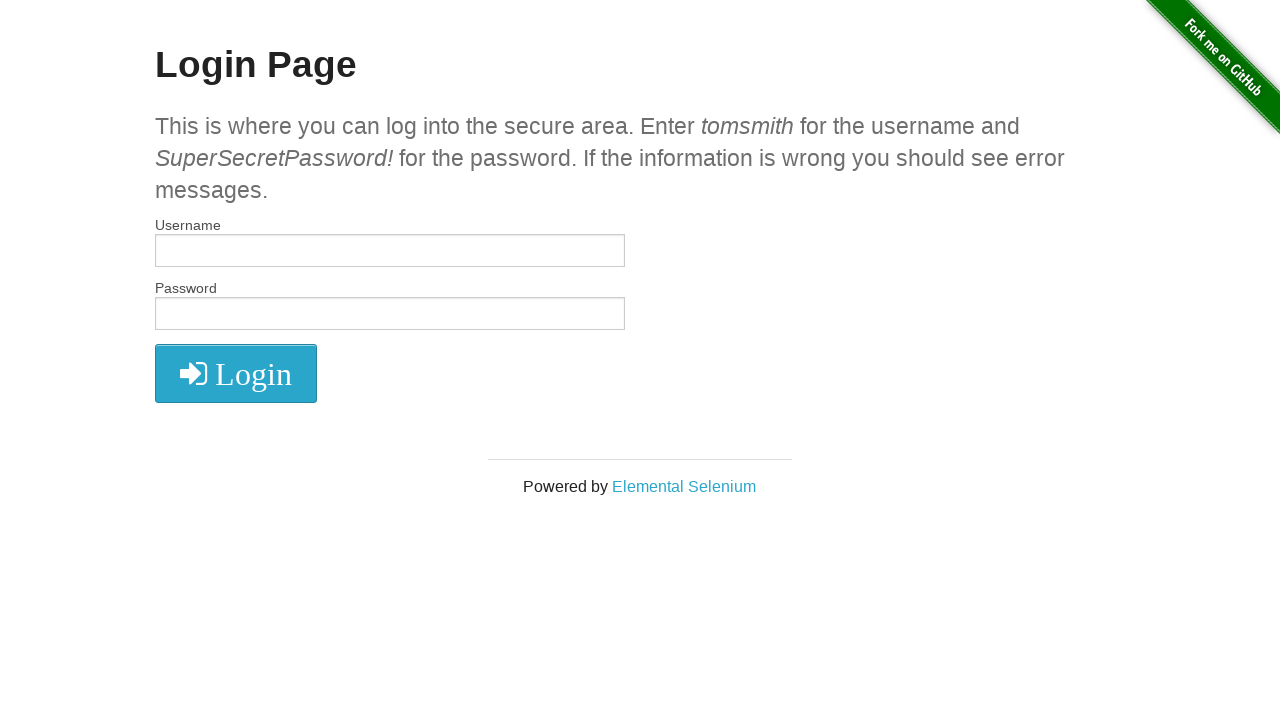

Verified second label text is 'Password'
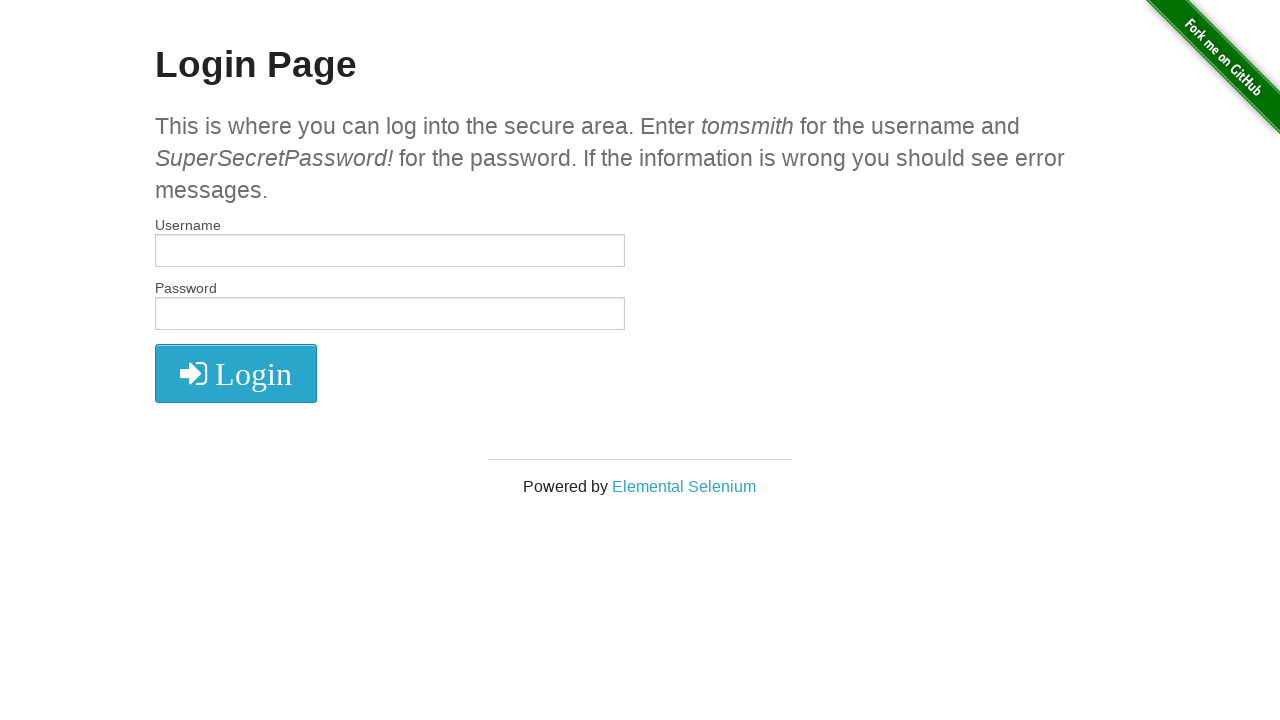

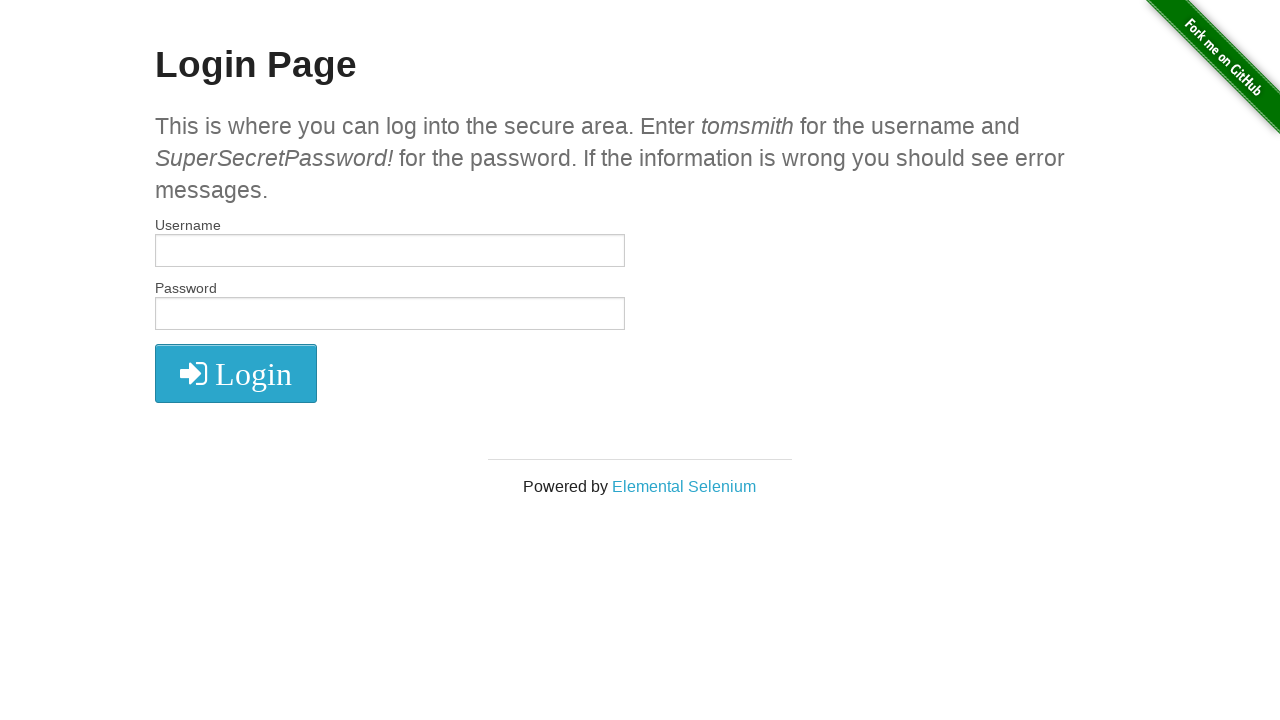